Tests that new todo items are appended to the bottom of the list and shows the correct count.

Starting URL: https://demo.playwright.dev/todomvc

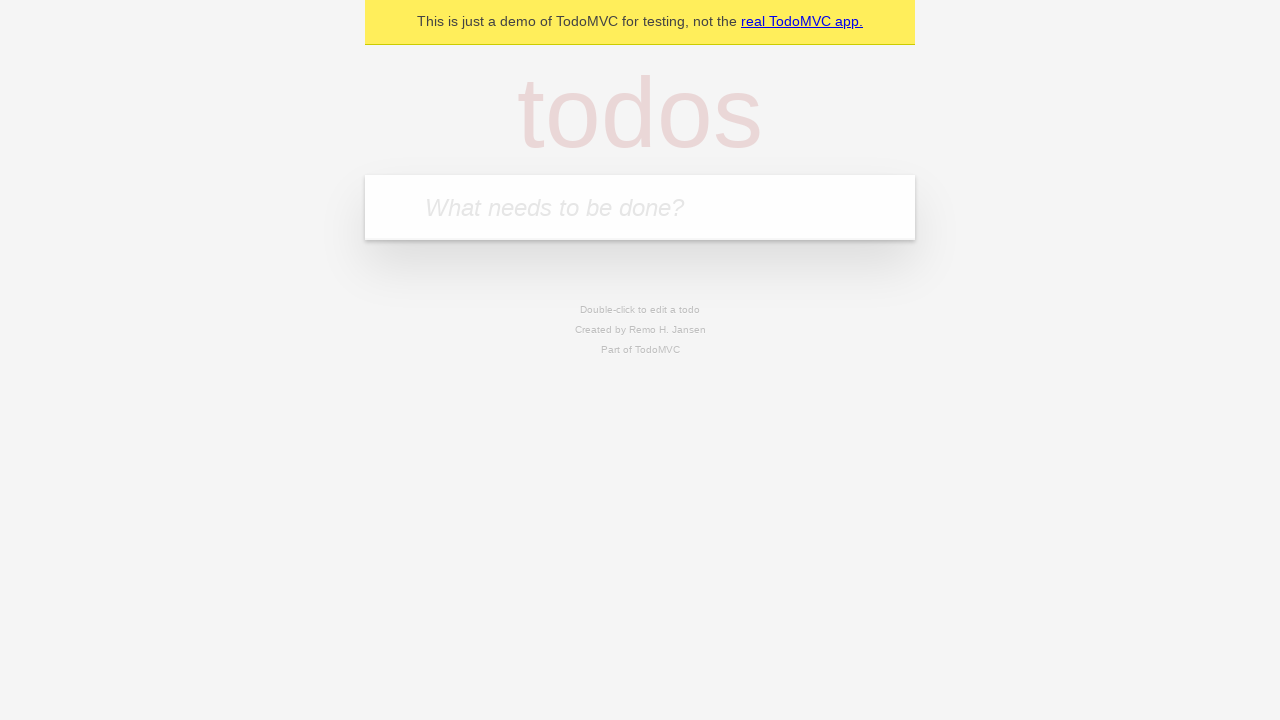

Filled todo input with 'buy some cheese' on internal:attr=[placeholder="What needs to be done?"i]
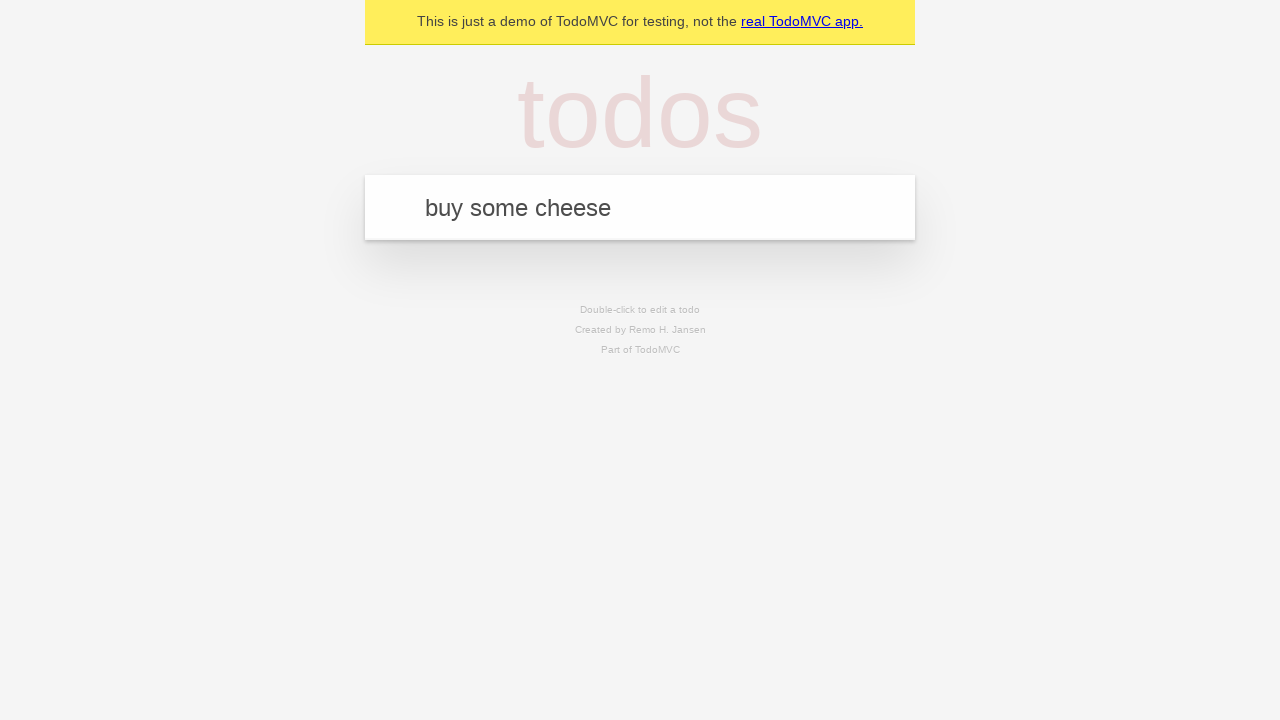

Pressed Enter to add todo 'buy some cheese' on internal:attr=[placeholder="What needs to be done?"i]
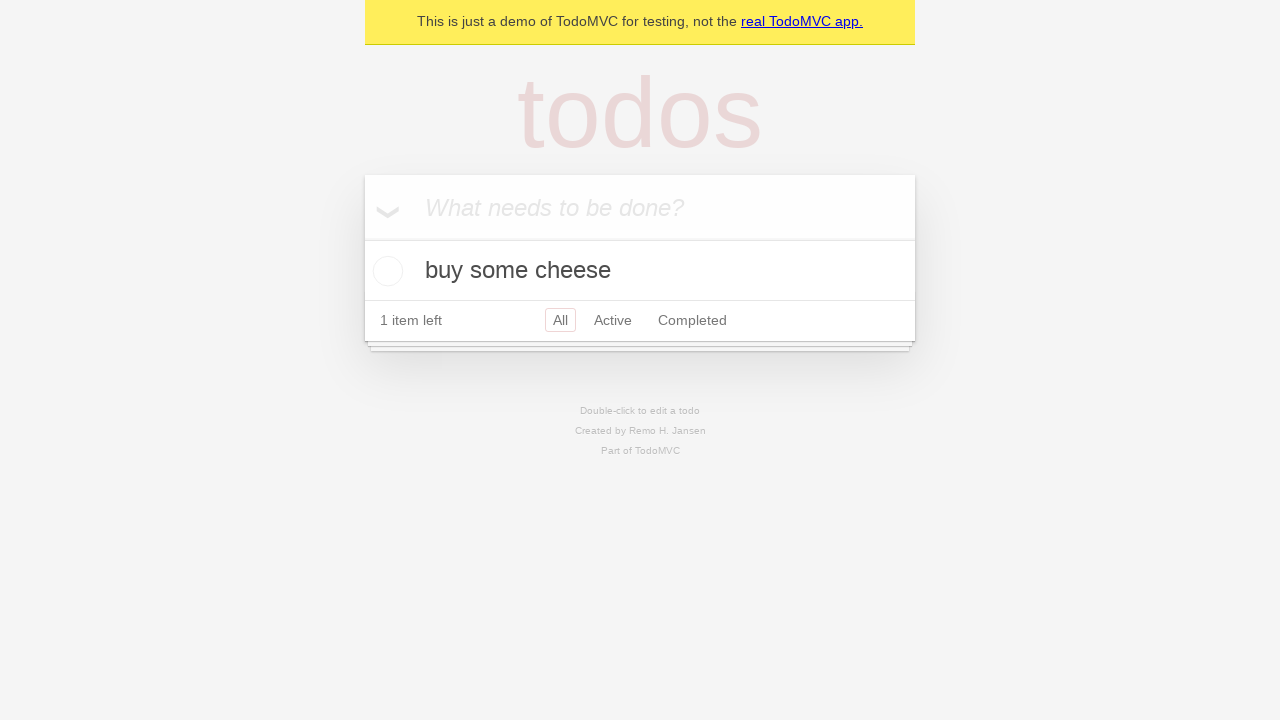

Filled todo input with 'feed the cat' on internal:attr=[placeholder="What needs to be done?"i]
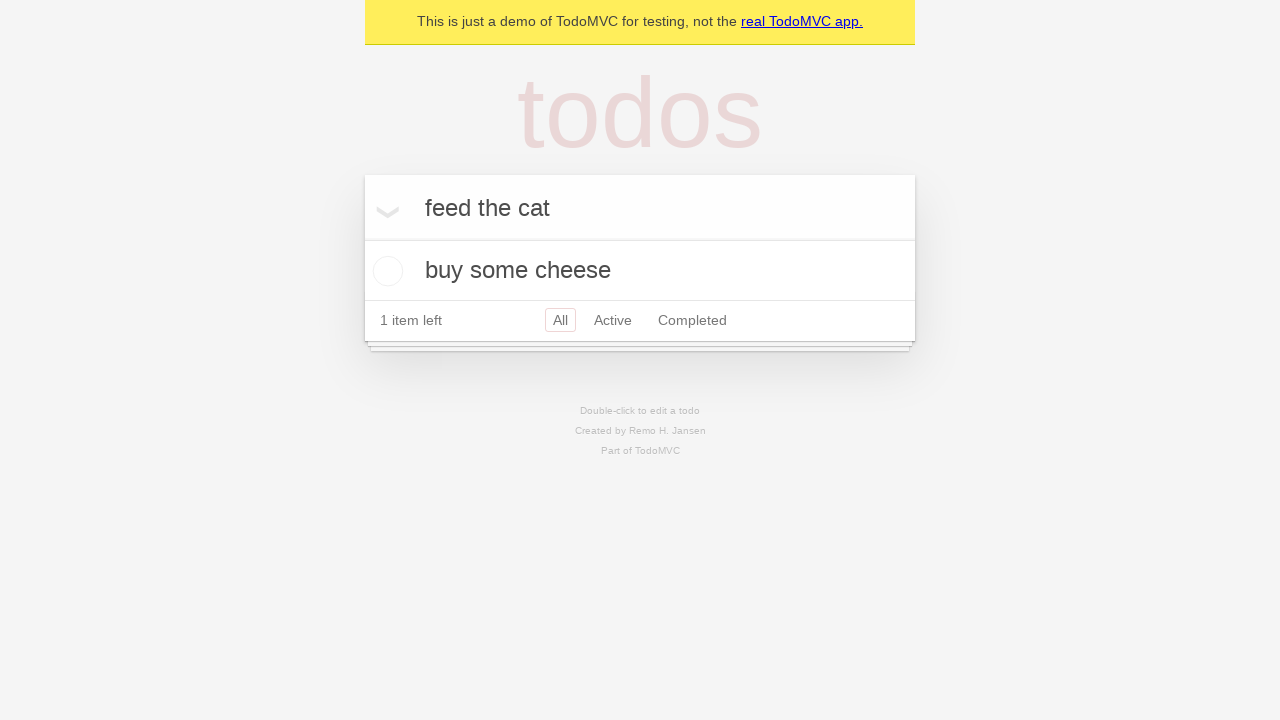

Pressed Enter to add todo 'feed the cat' on internal:attr=[placeholder="What needs to be done?"i]
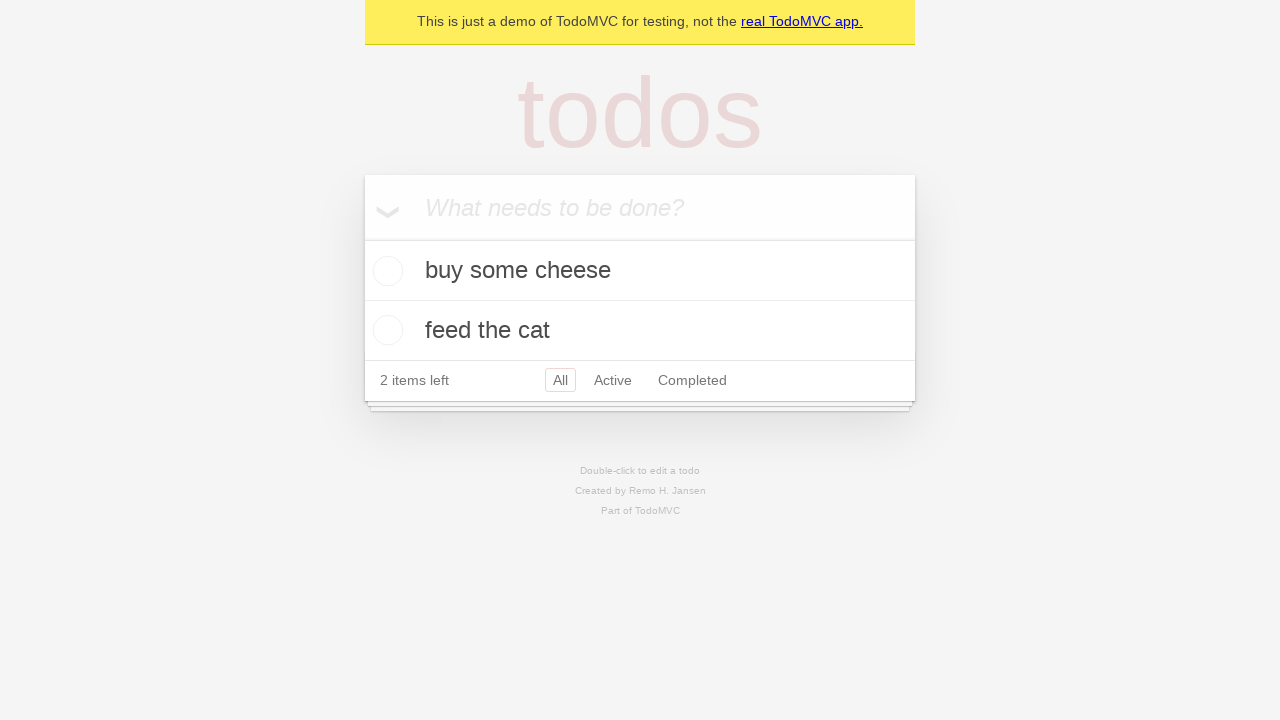

Filled todo input with 'book a doctors appointment' on internal:attr=[placeholder="What needs to be done?"i]
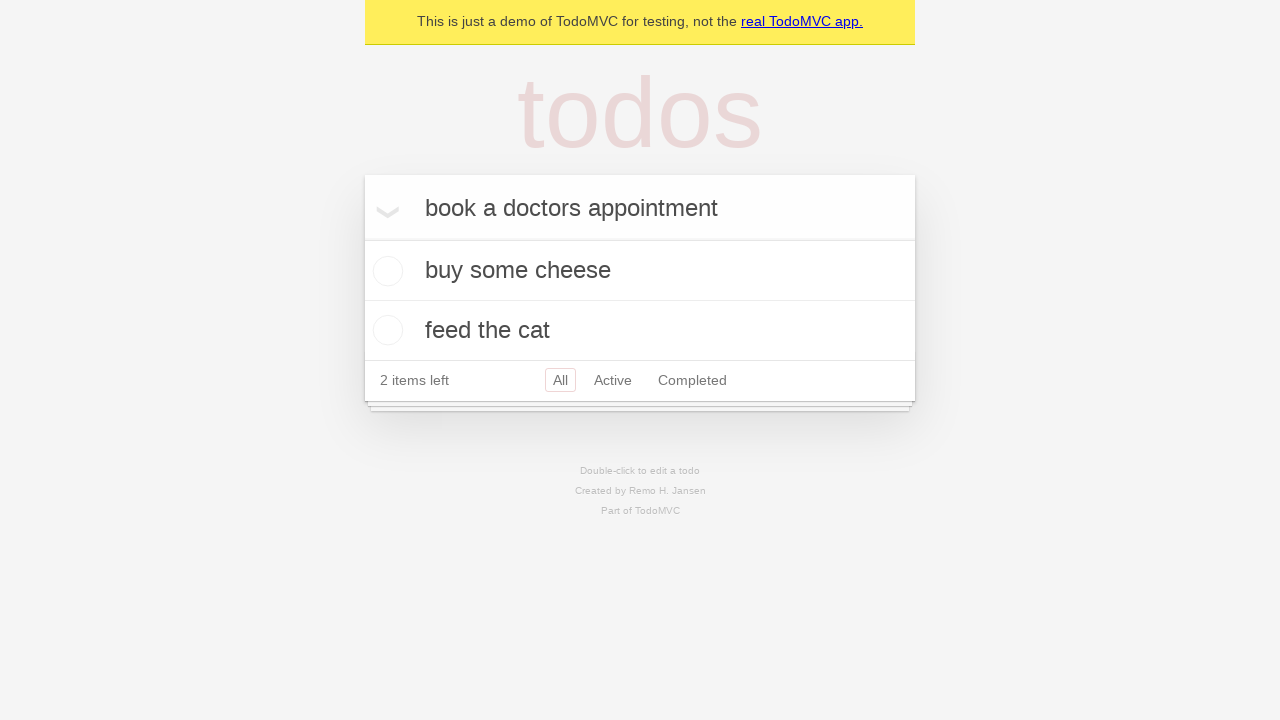

Pressed Enter to add todo 'book a doctors appointment' on internal:attr=[placeholder="What needs to be done?"i]
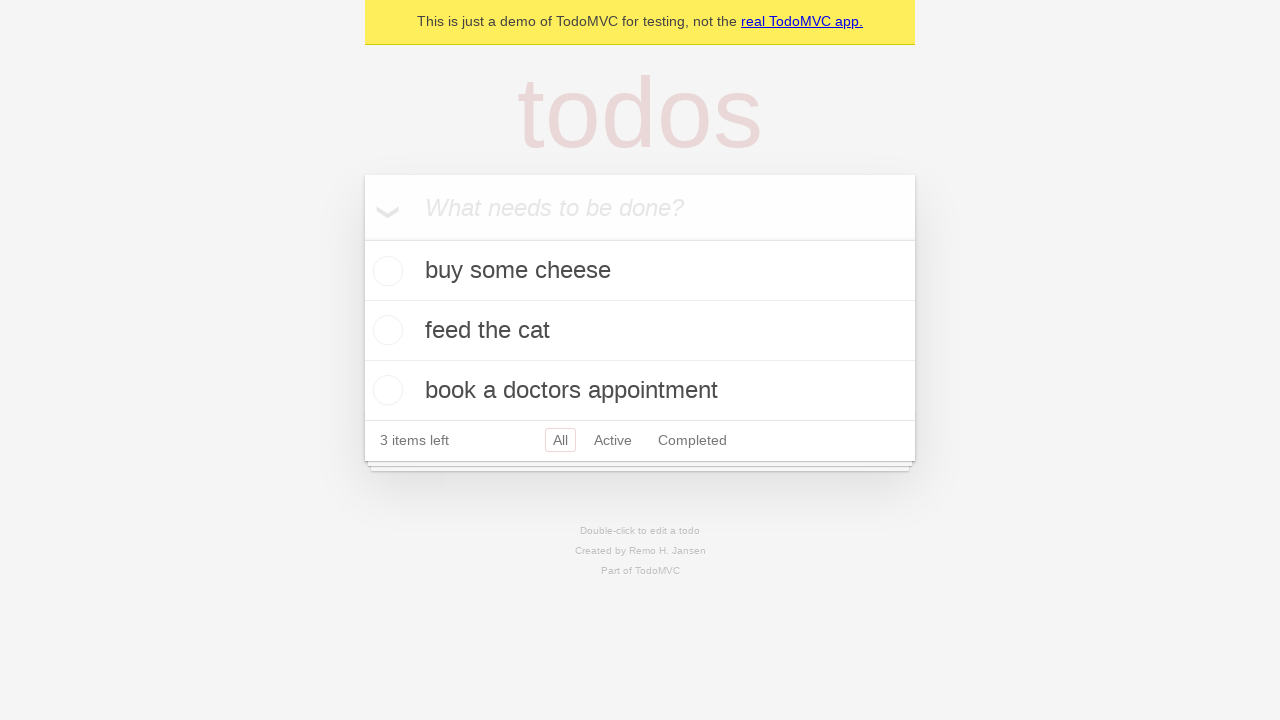

Verified that 3 items are shown in the todo list
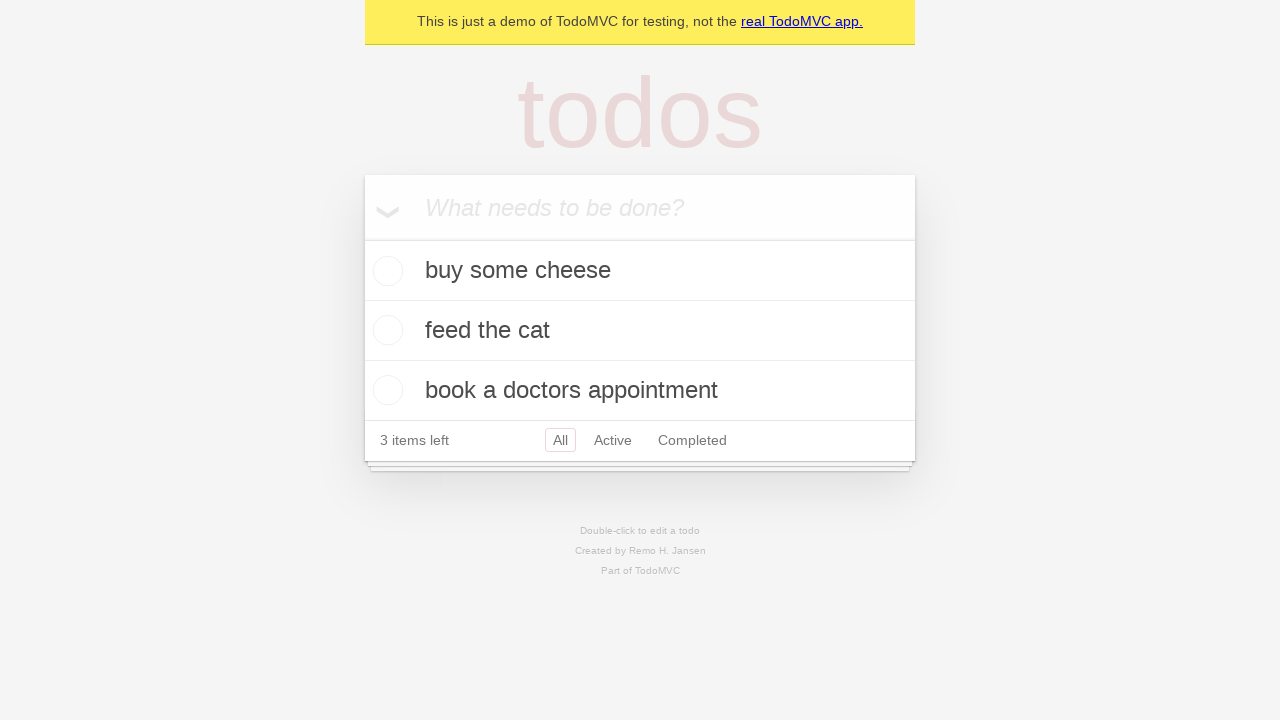

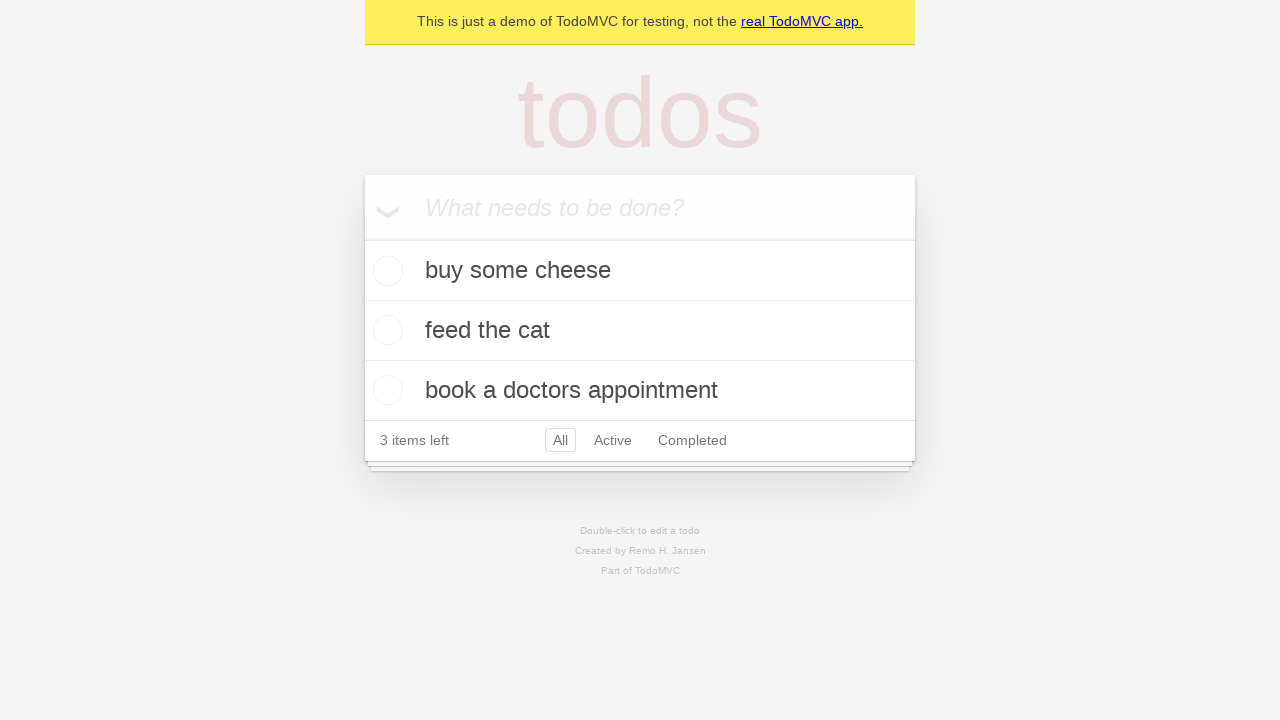